Tests the notification message feature by navigating to the notification message page, clicking to generate a notification, and then dismissing the flash message.

Starting URL: http://the-internet.herokuapp.com/

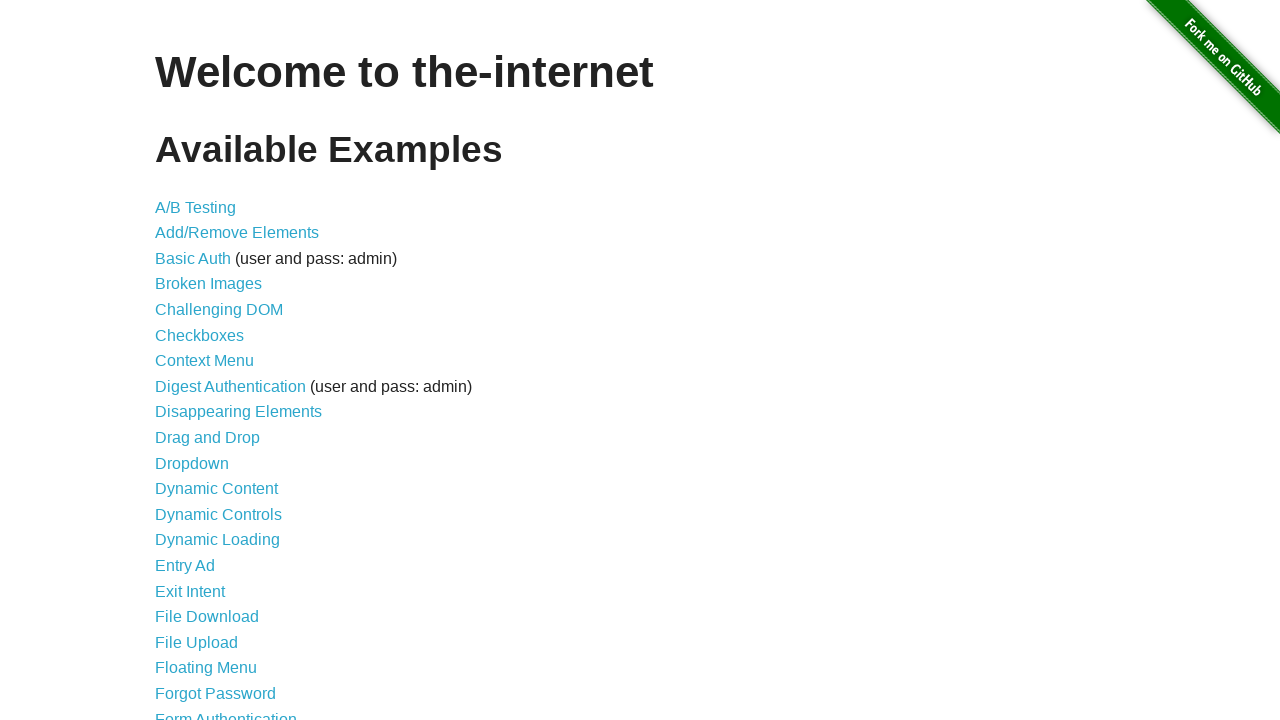

Clicked on Notification Messages link at (234, 420) on a[href='/notification_message']
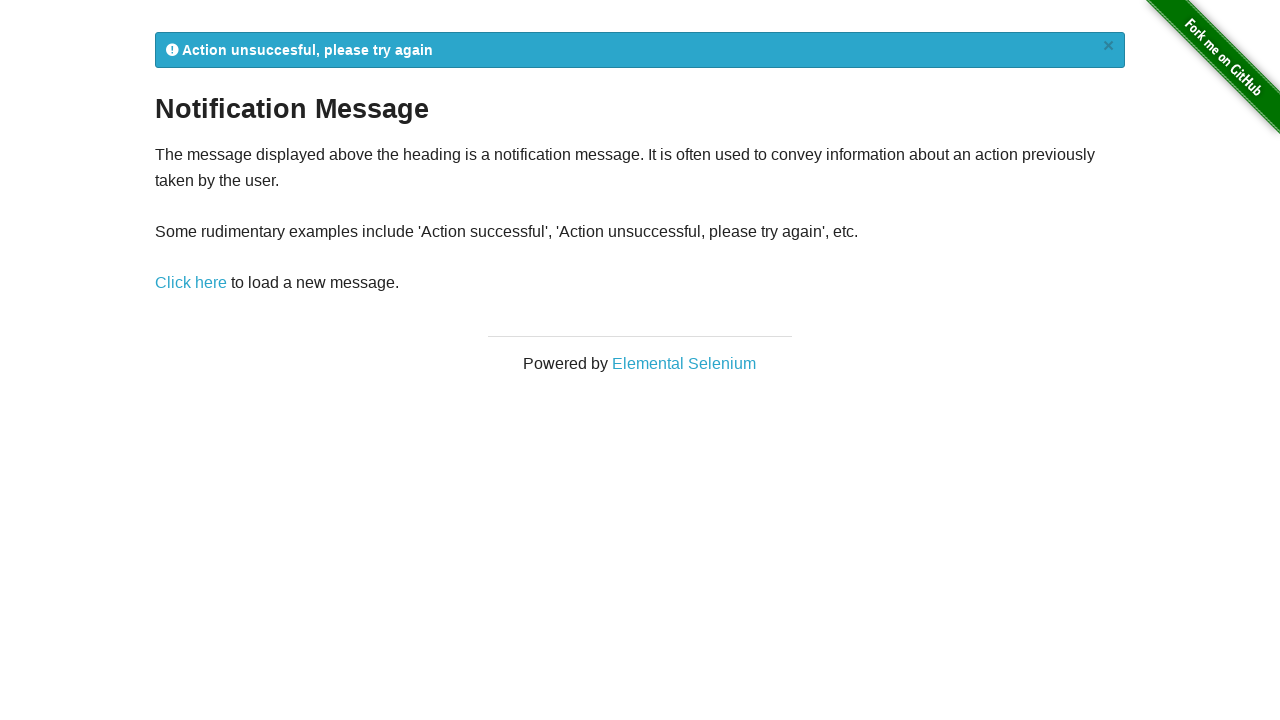

Notification message page loaded
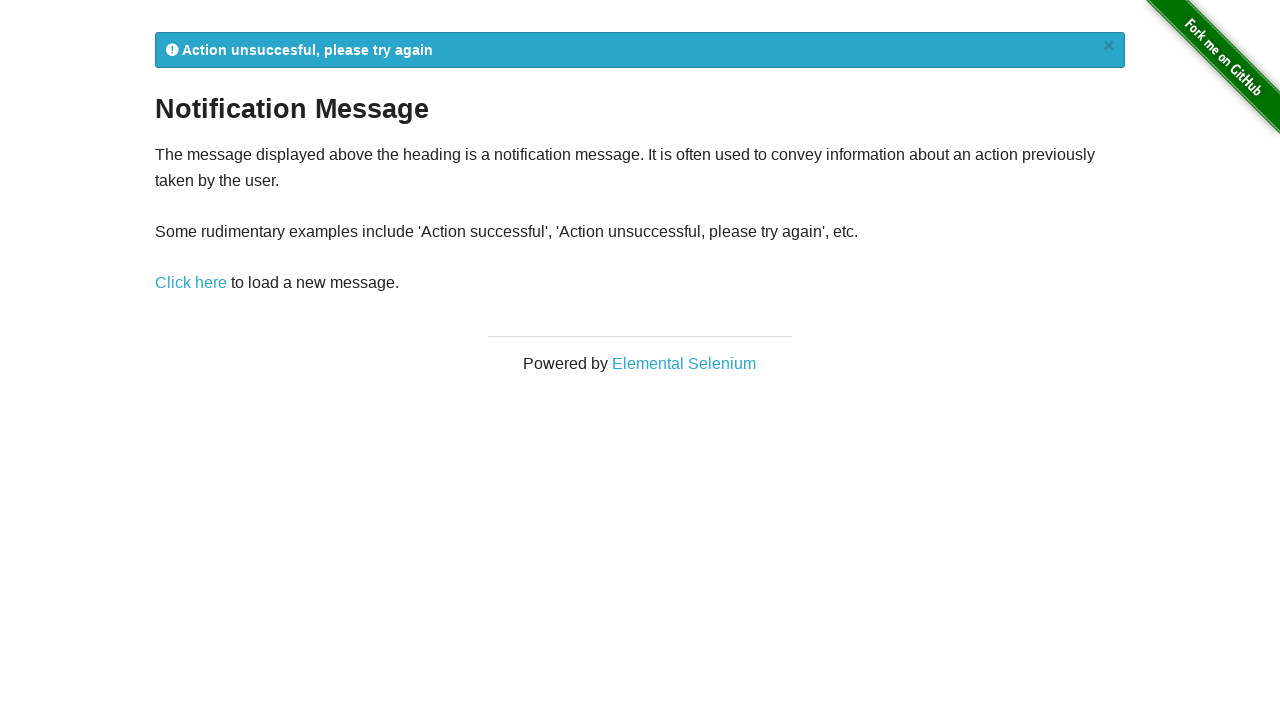

Clicked link to generate notification message at (191, 283) on #content div p a
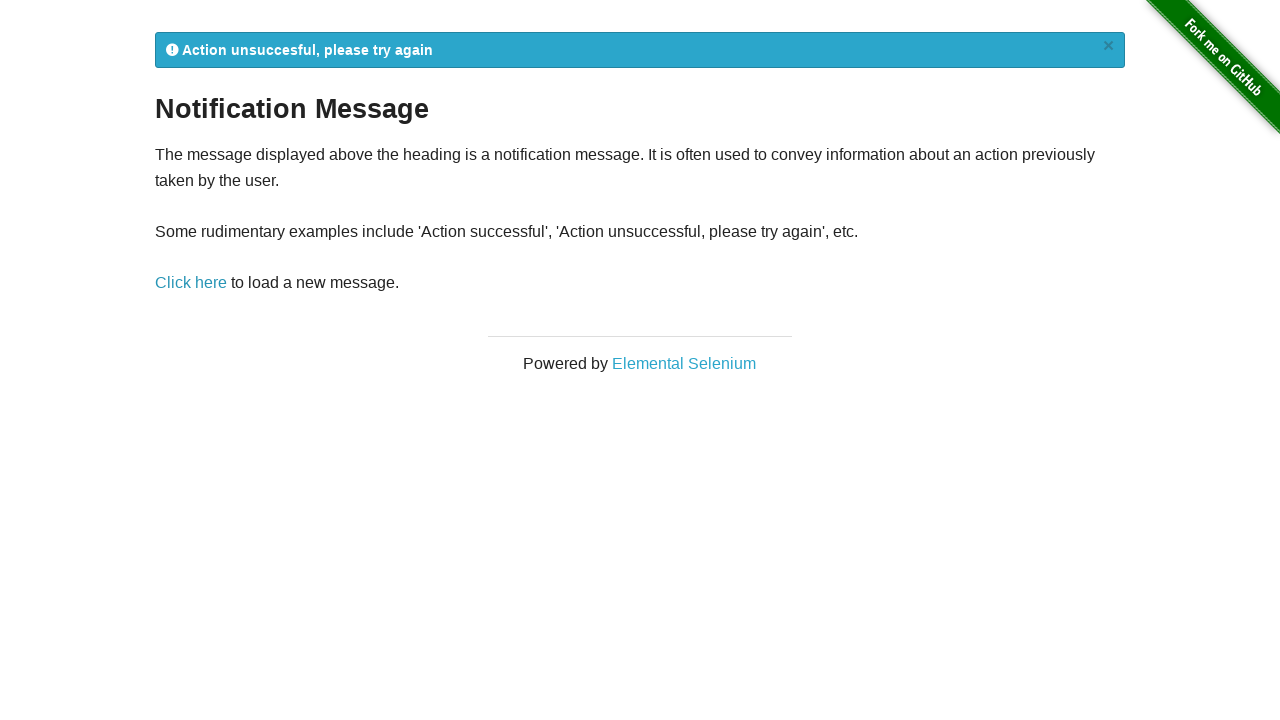

Flash notification message appeared
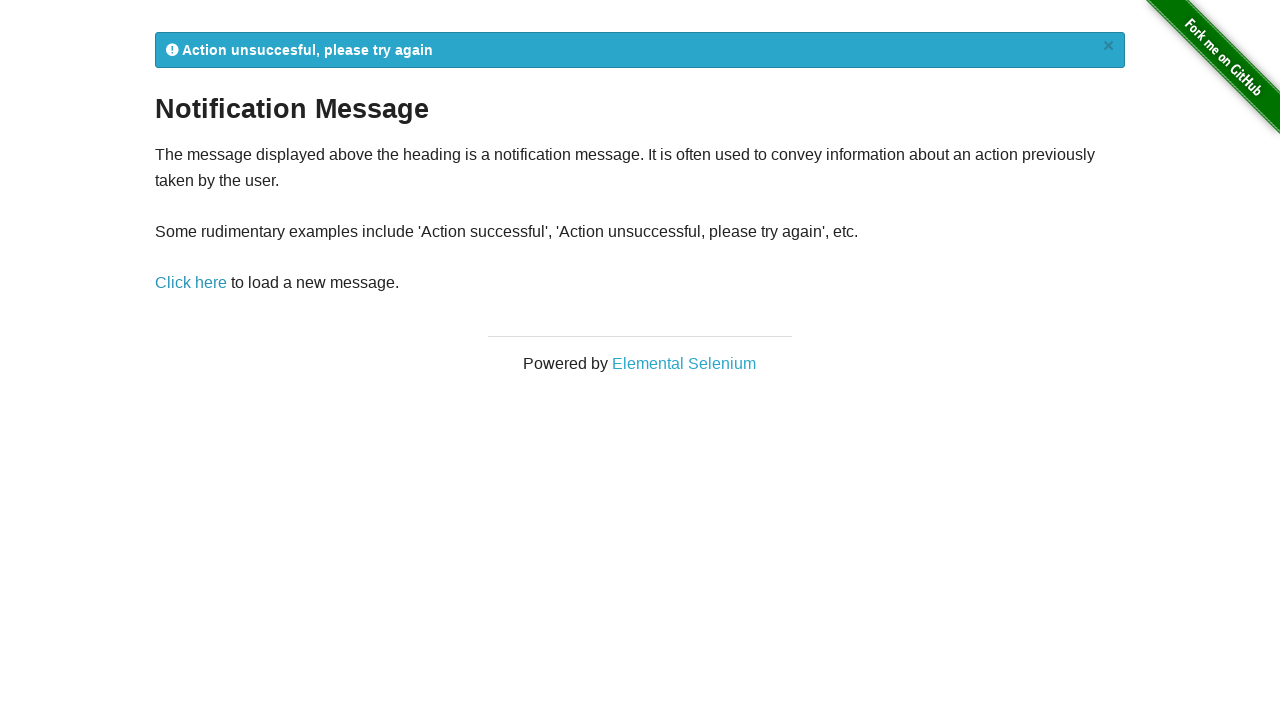

Clicked close button to dismiss flash message at (1108, 46) on #flash a
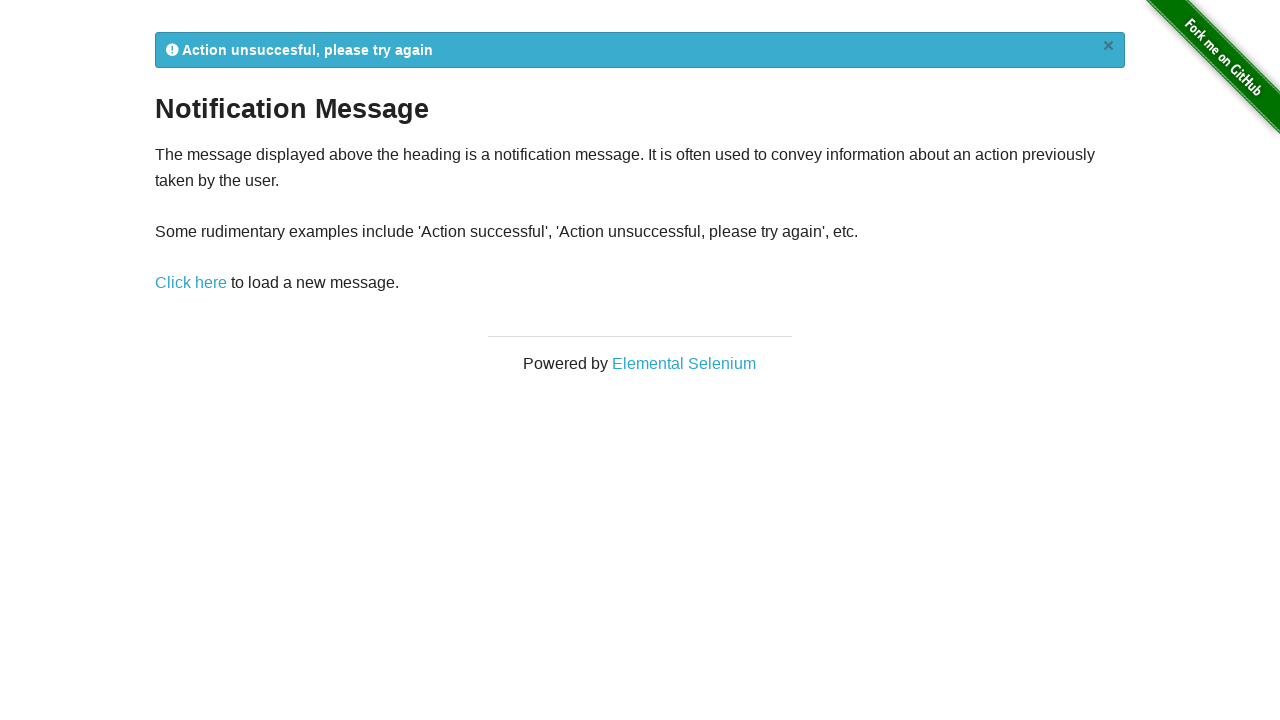

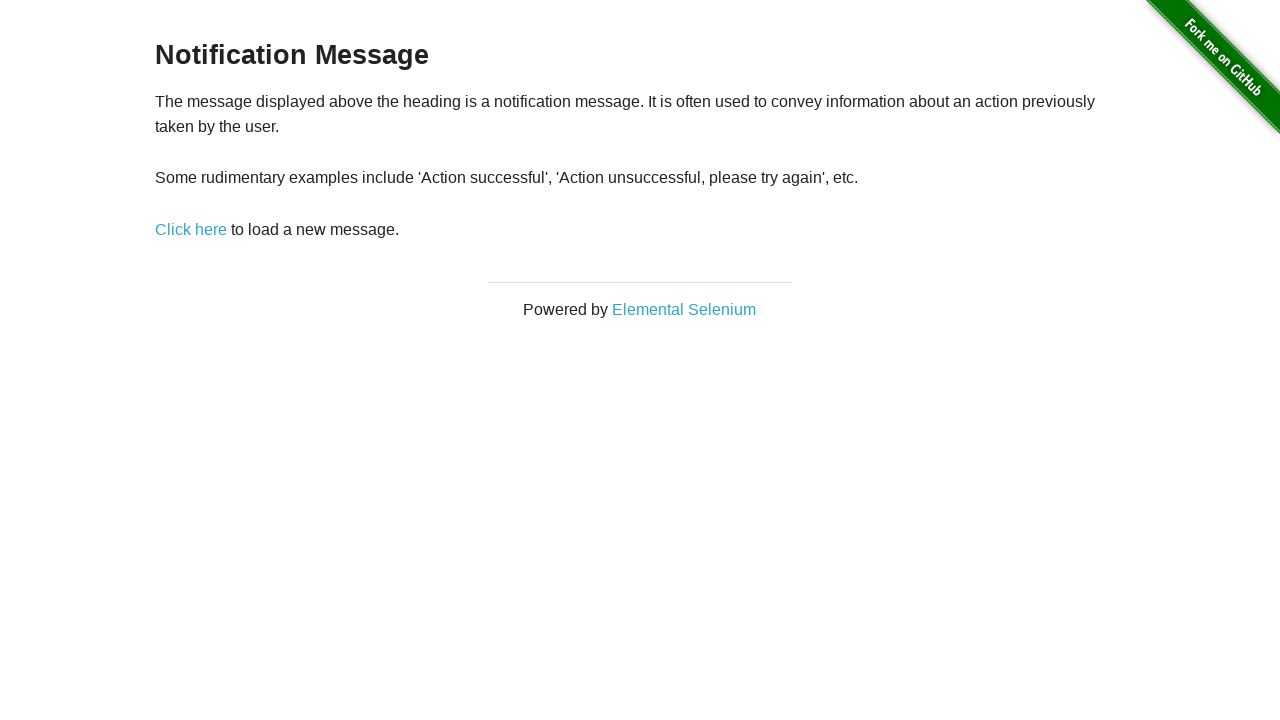